Tests mouse hover functionality by moving the mouse over elements that trigger text changes in an input field

Starting URL: http://sahitest.com/demo/mouseover.htm

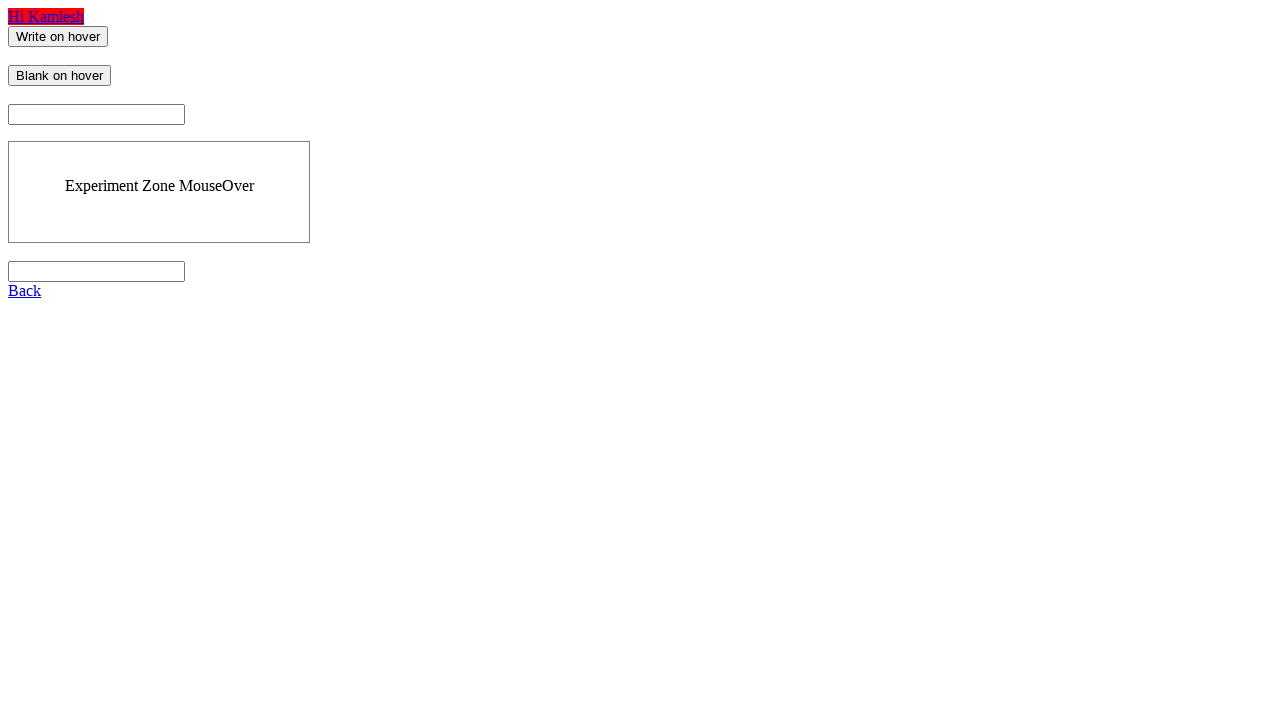

Located the 'Write on hover' input element
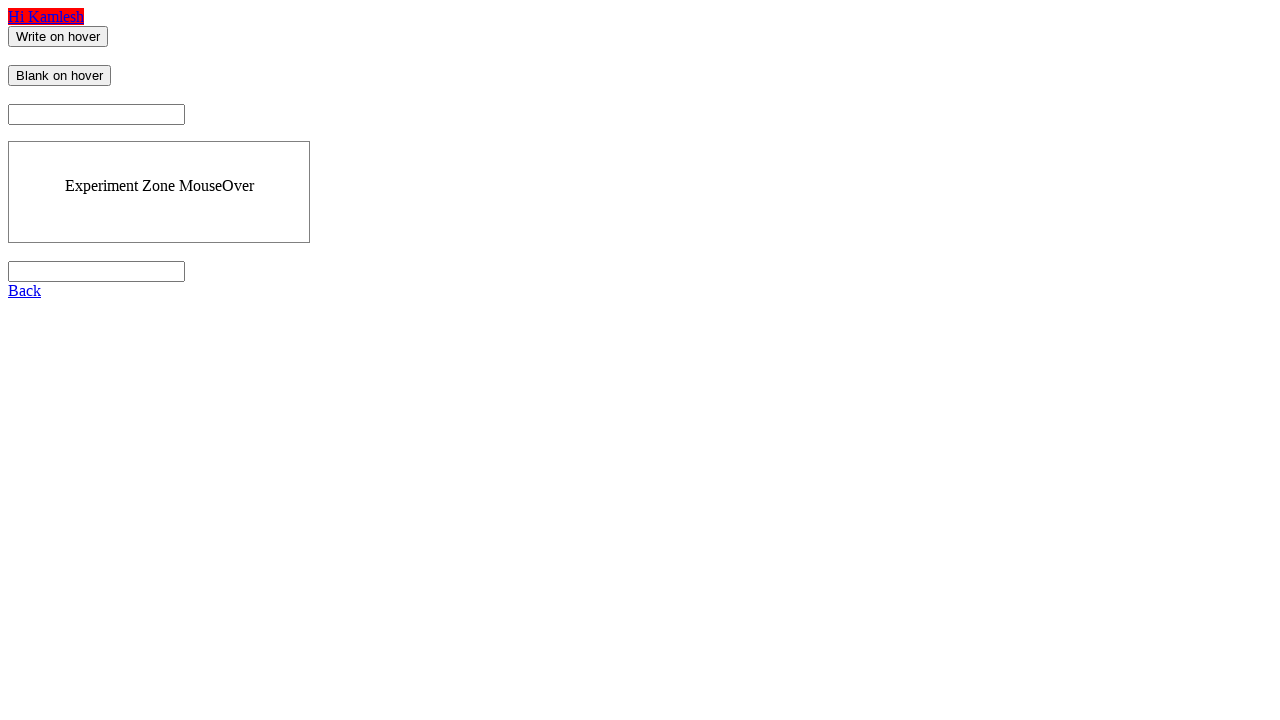

Located the 'Blank on hover' input element
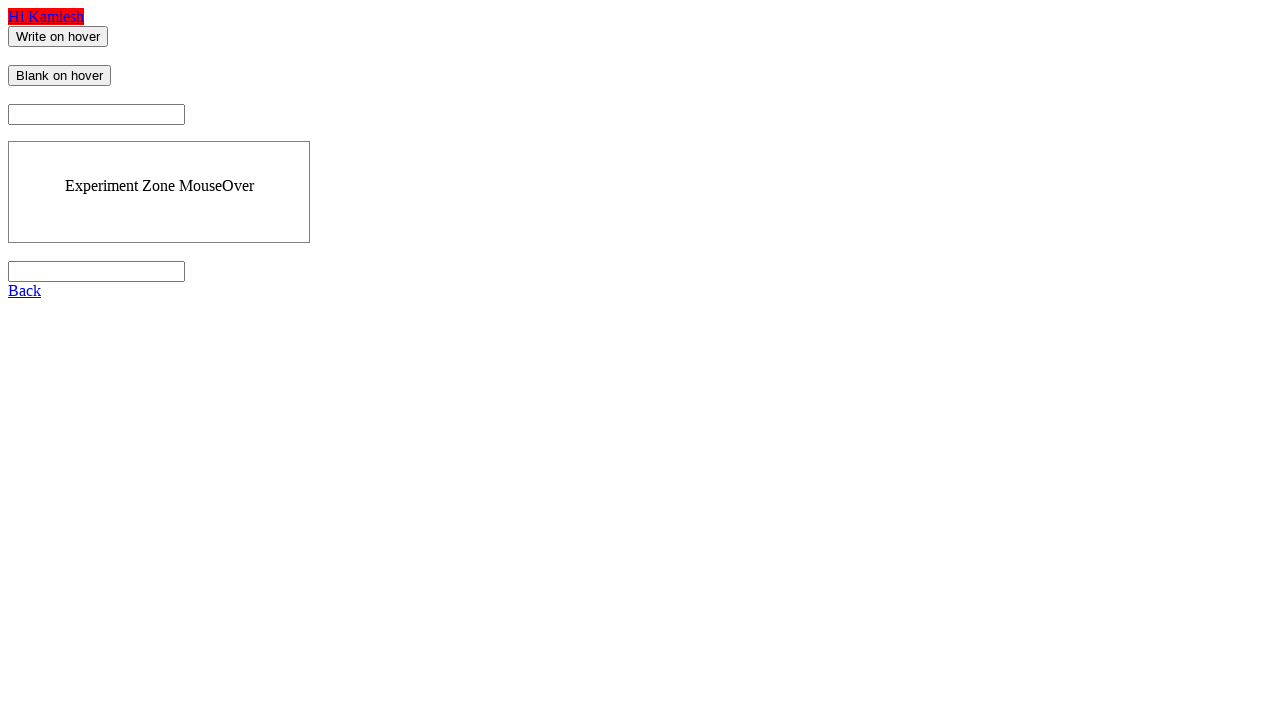

Hovered over 'Write on hover' element to trigger text change at (58, 36) on xpath=//input[@value="Write on hover"]
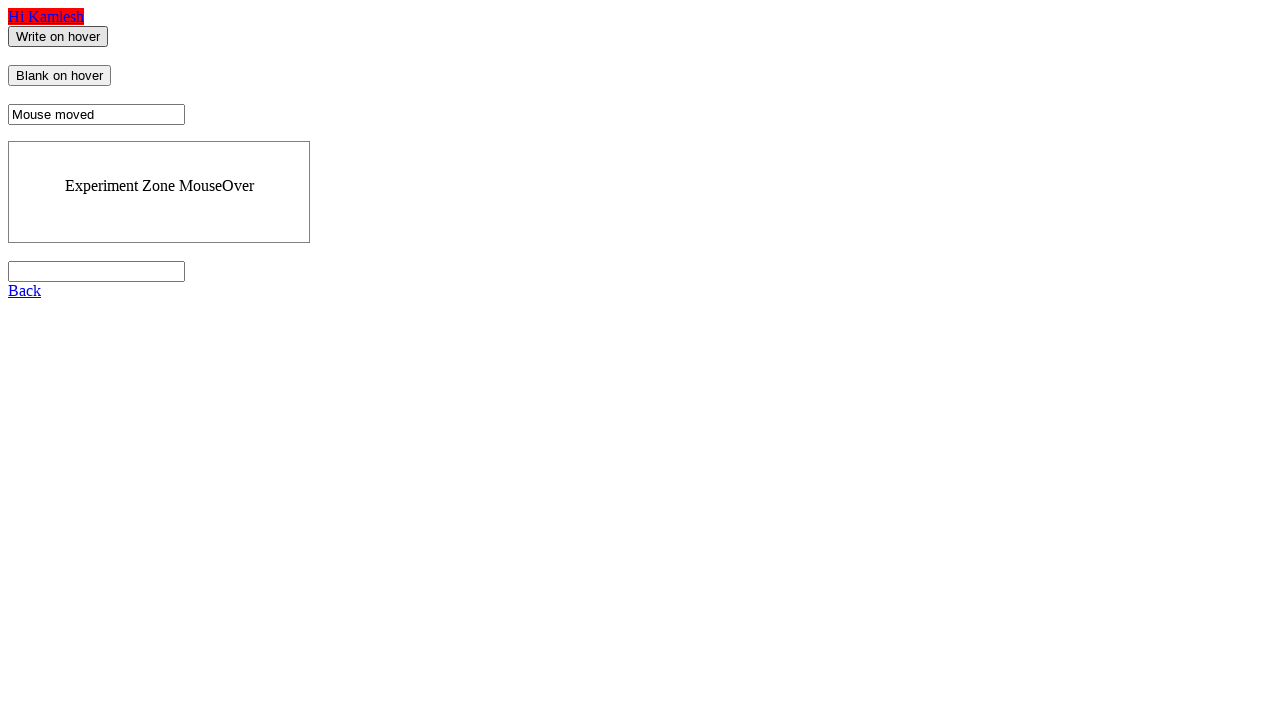

Hovered over 'Blank on hover' element at (60, 76) on xpath=//input[@value="Blank on hover"]
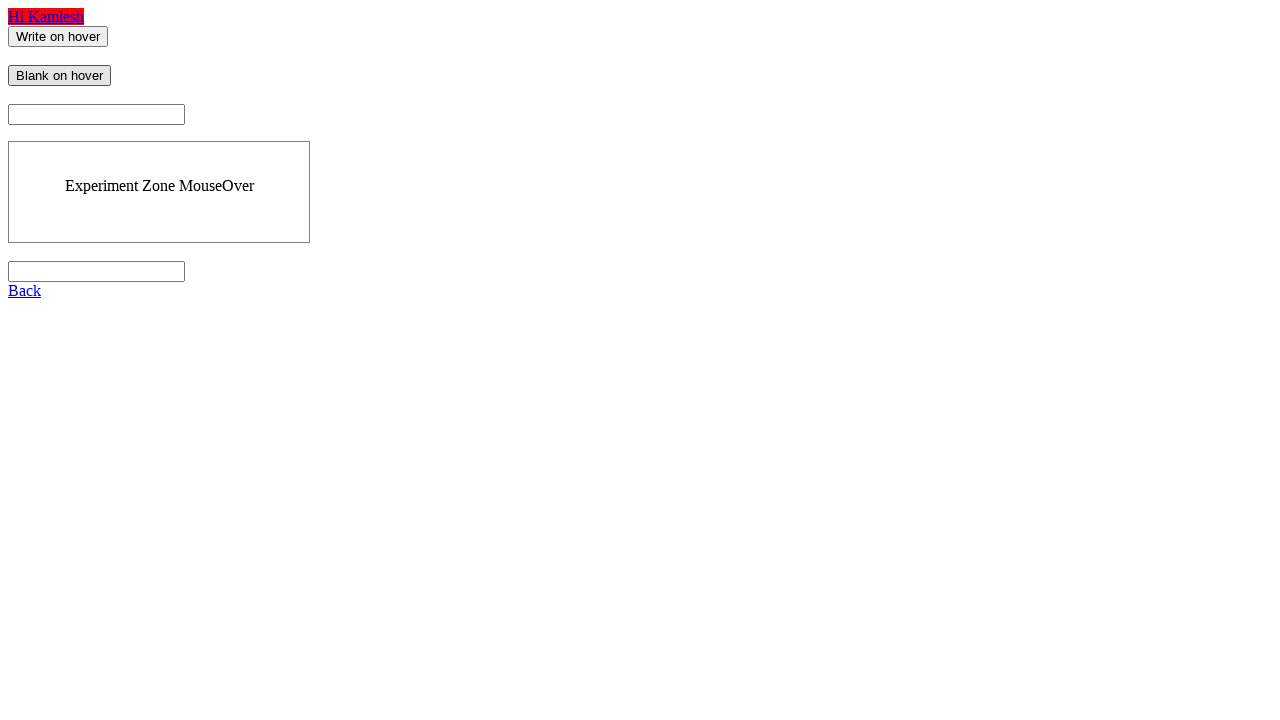

Hovered back over 'Write on hover' element at (58, 36) on xpath=//input[@value="Write on hover"]
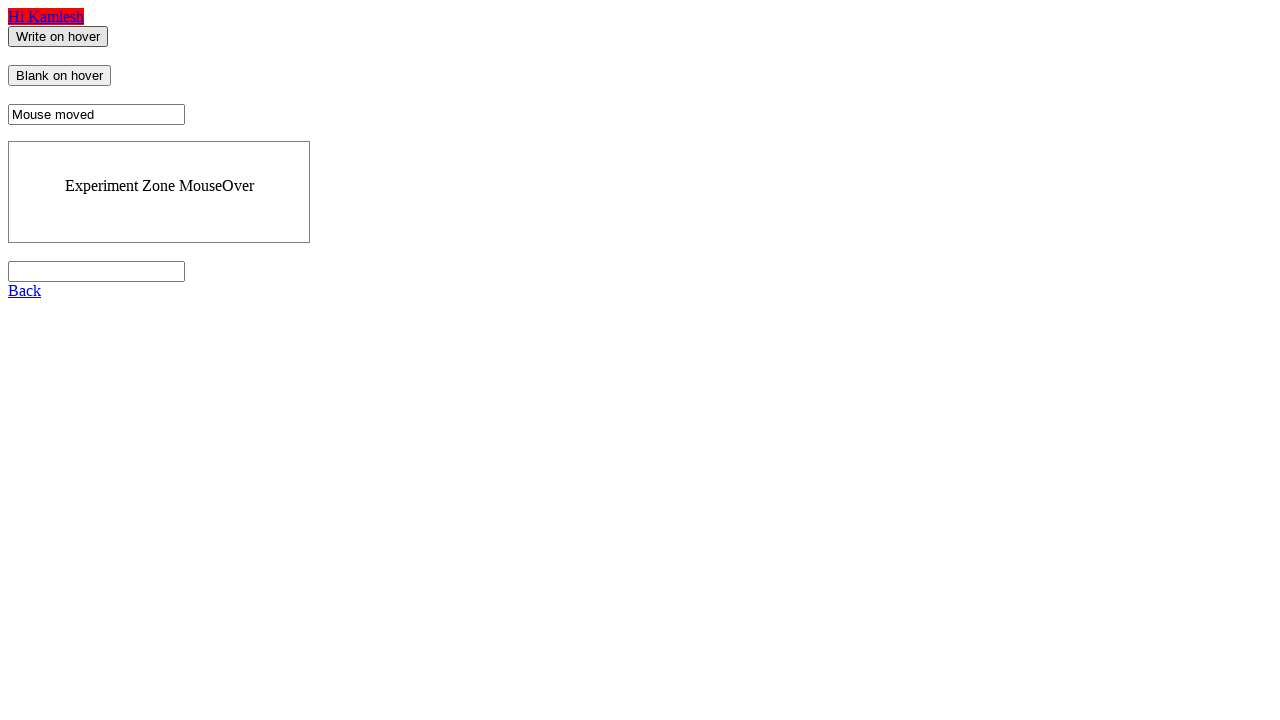

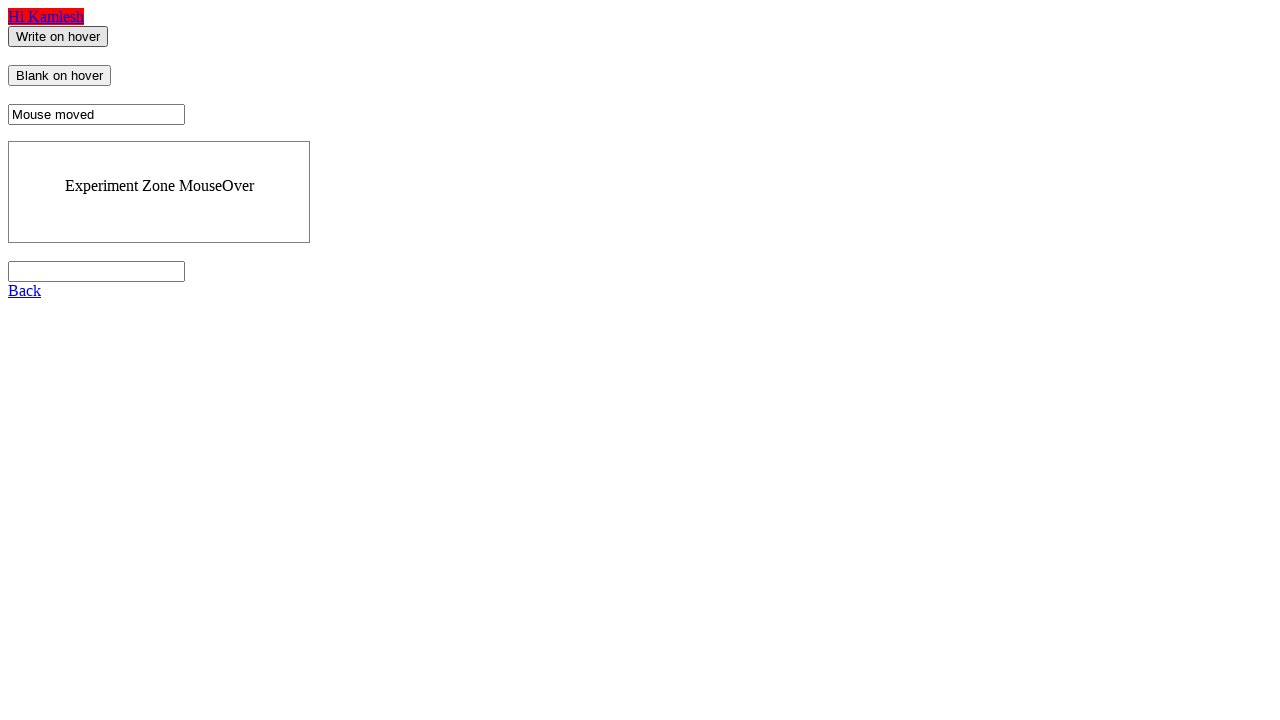